Tests JavaScript prompt alert functionality by triggering a prompt, entering text, and verifying the result

Starting URL: https://the-internet.herokuapp.com/javascript_alerts

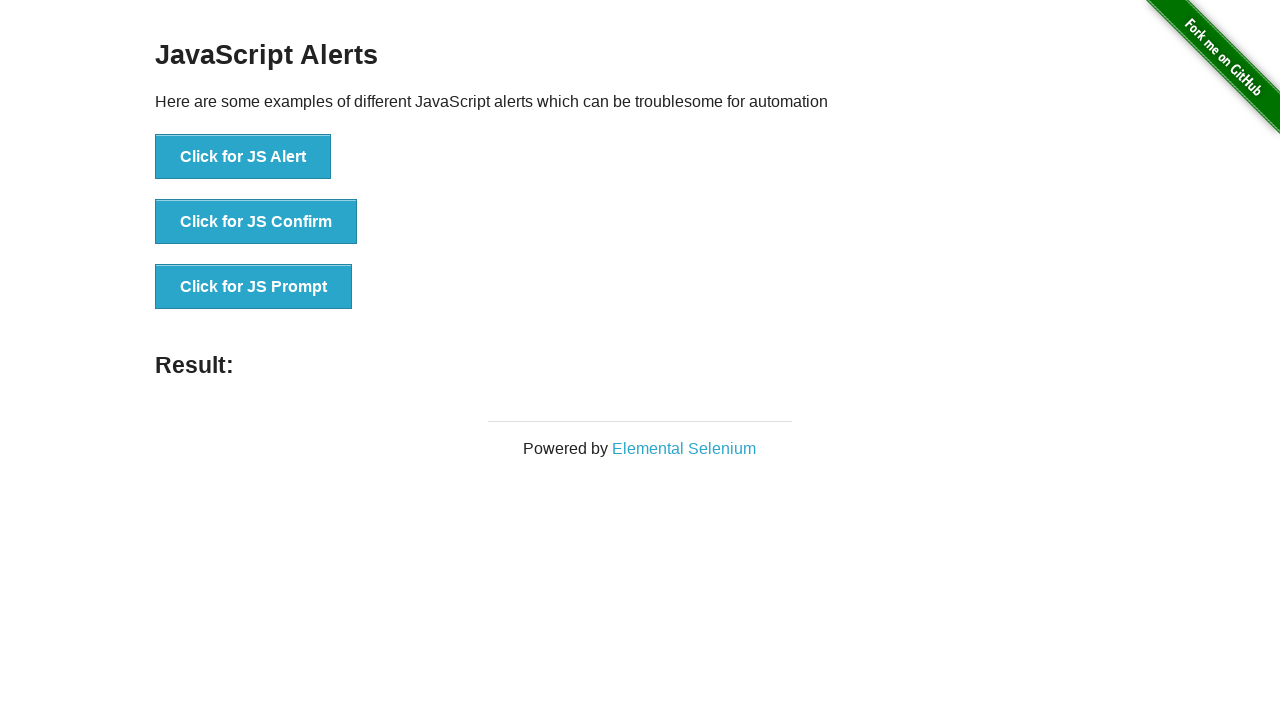

Clicked button to trigger JavaScript prompt alert at (254, 287) on xpath=//button[@onclick='jsPrompt()']
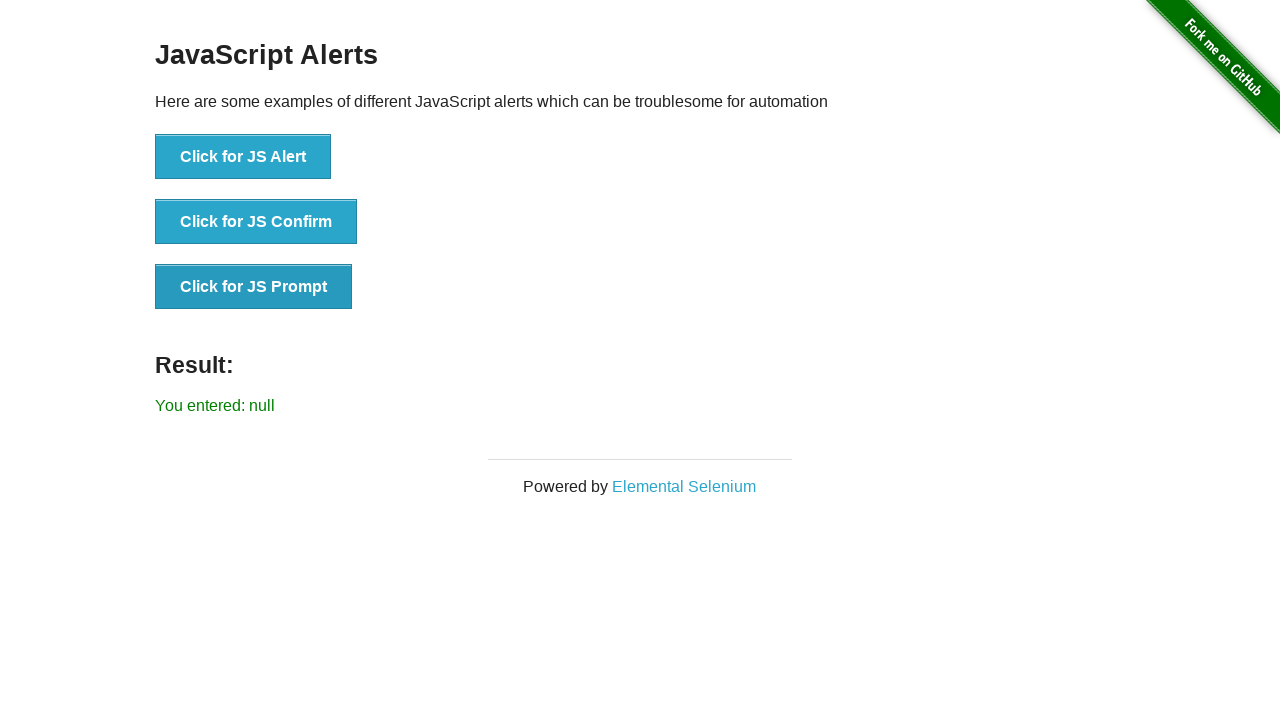

Set up dialog handler to accept prompt with text 'I am Popup Window'
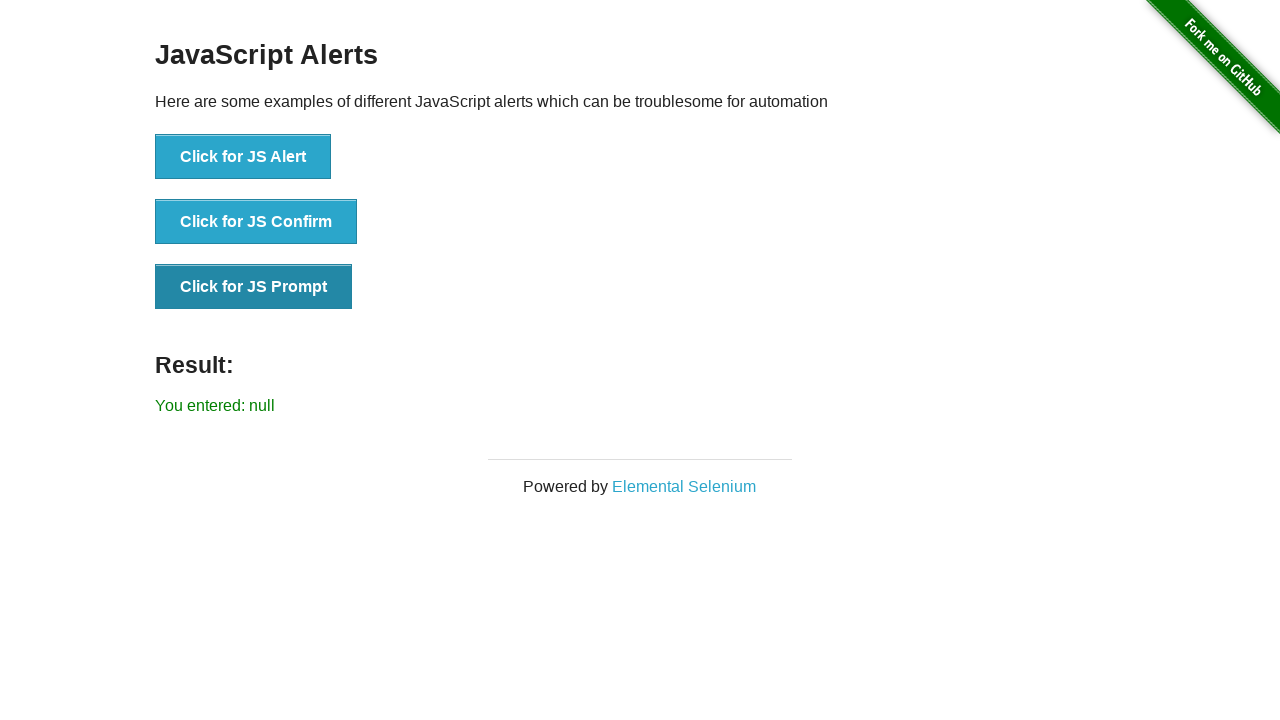

Waited for result element to appear on page
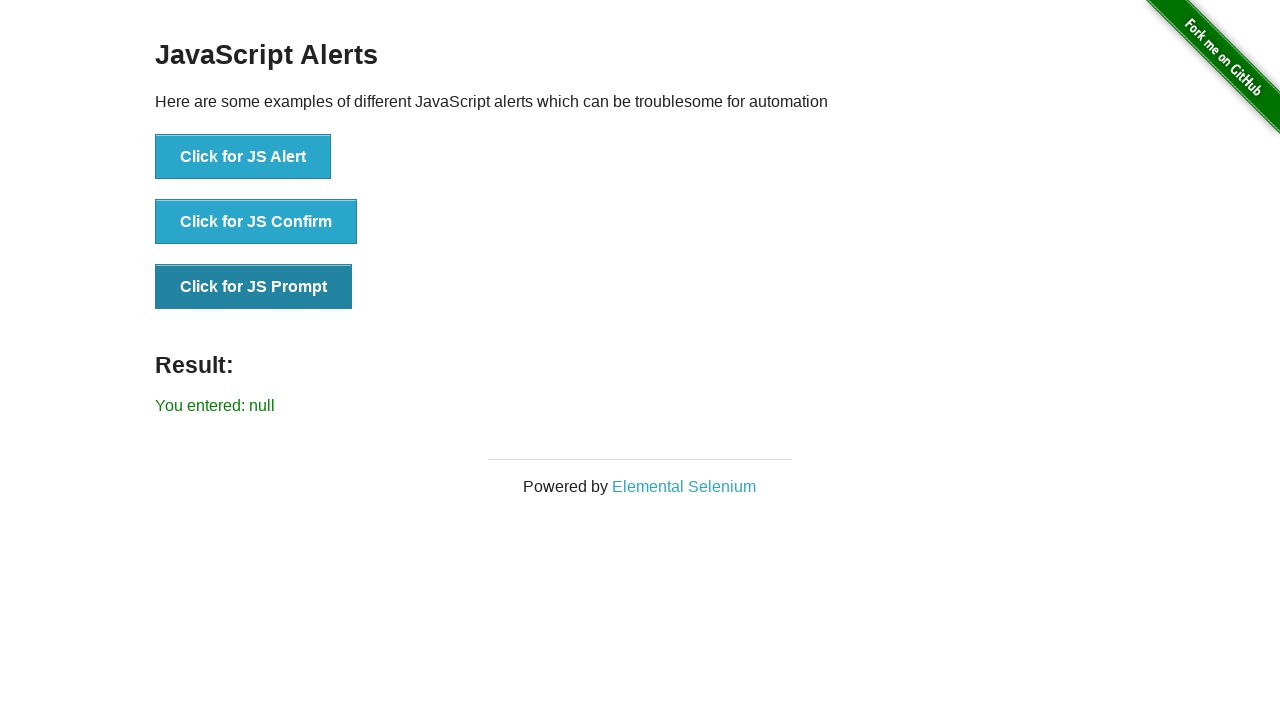

Retrieved result text: You entered: null
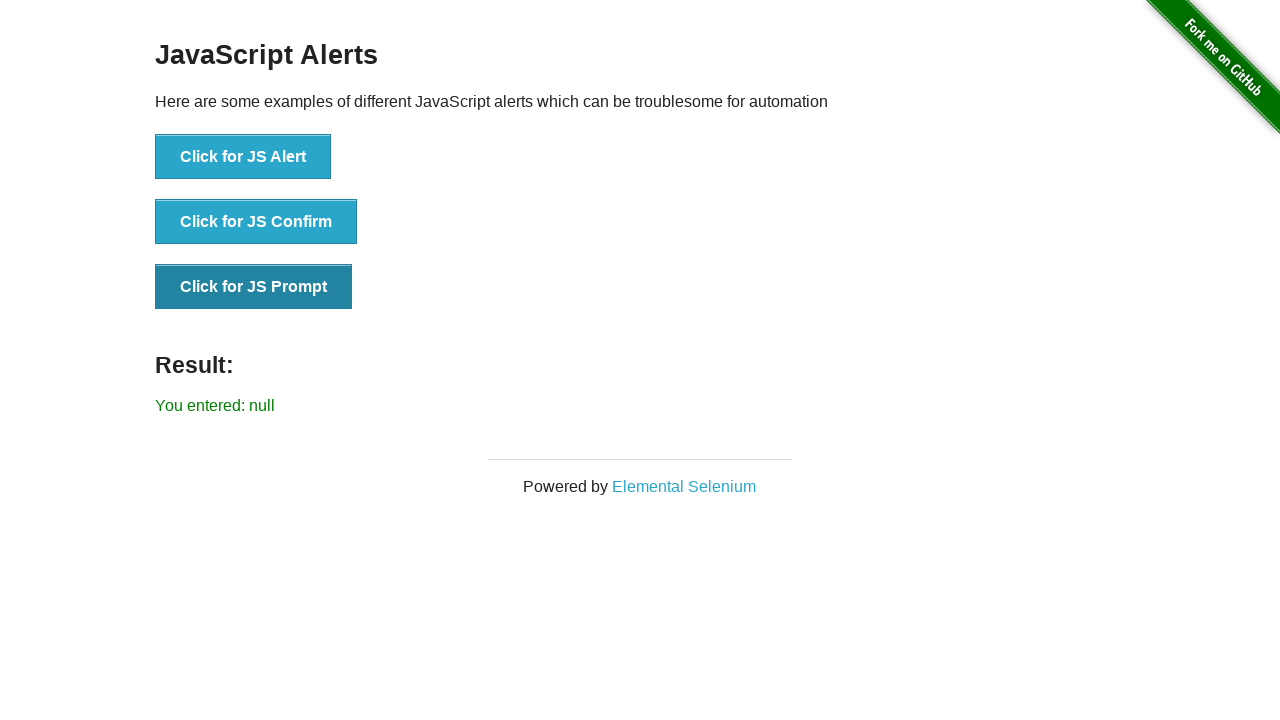

Test failed - result text does not match expected value
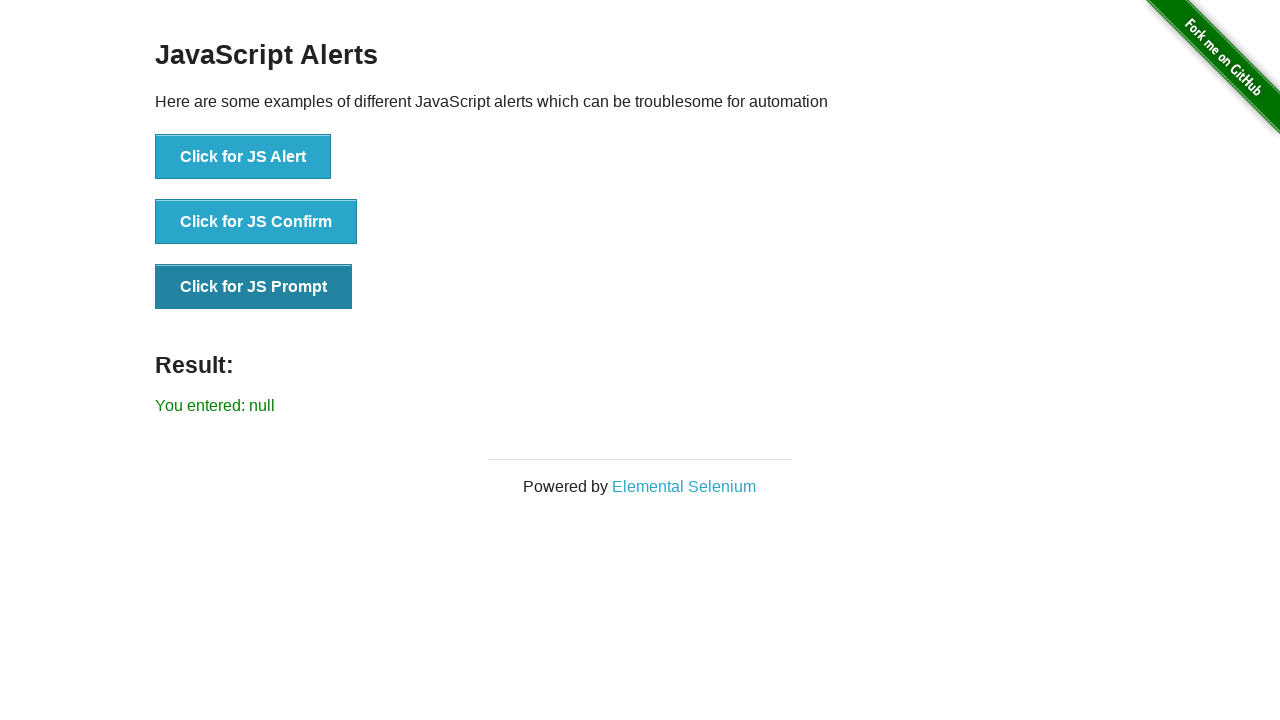

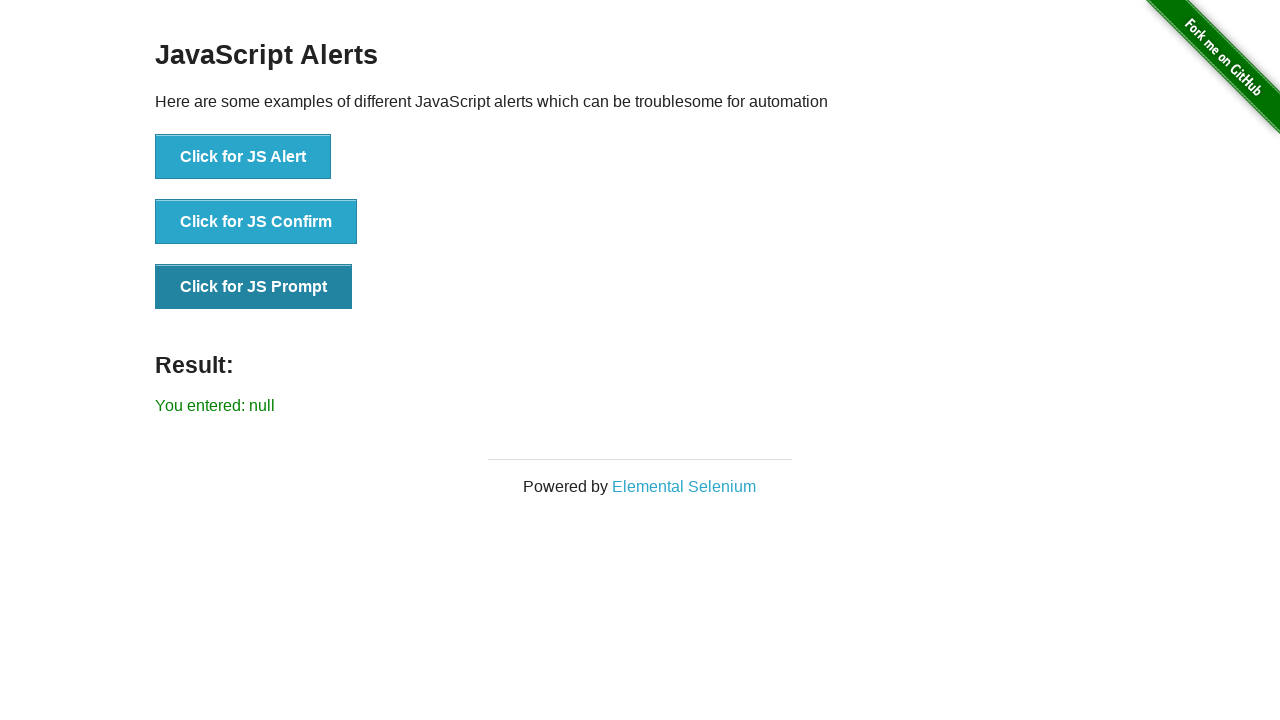